Tests that pressing Escape cancels edits and reverts to original text

Starting URL: https://demo.playwright.dev/todomvc

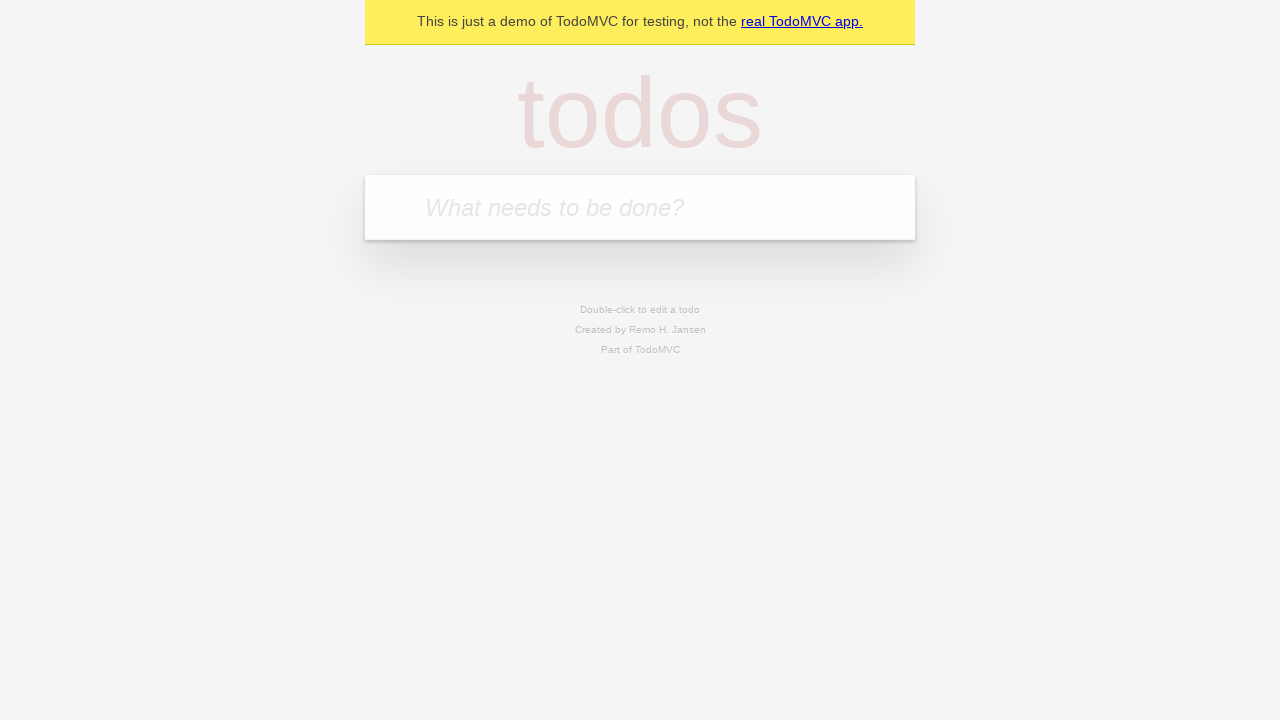

Filled new todo input with 'buy some cheese' on internal:attr=[placeholder="What needs to be done?"i]
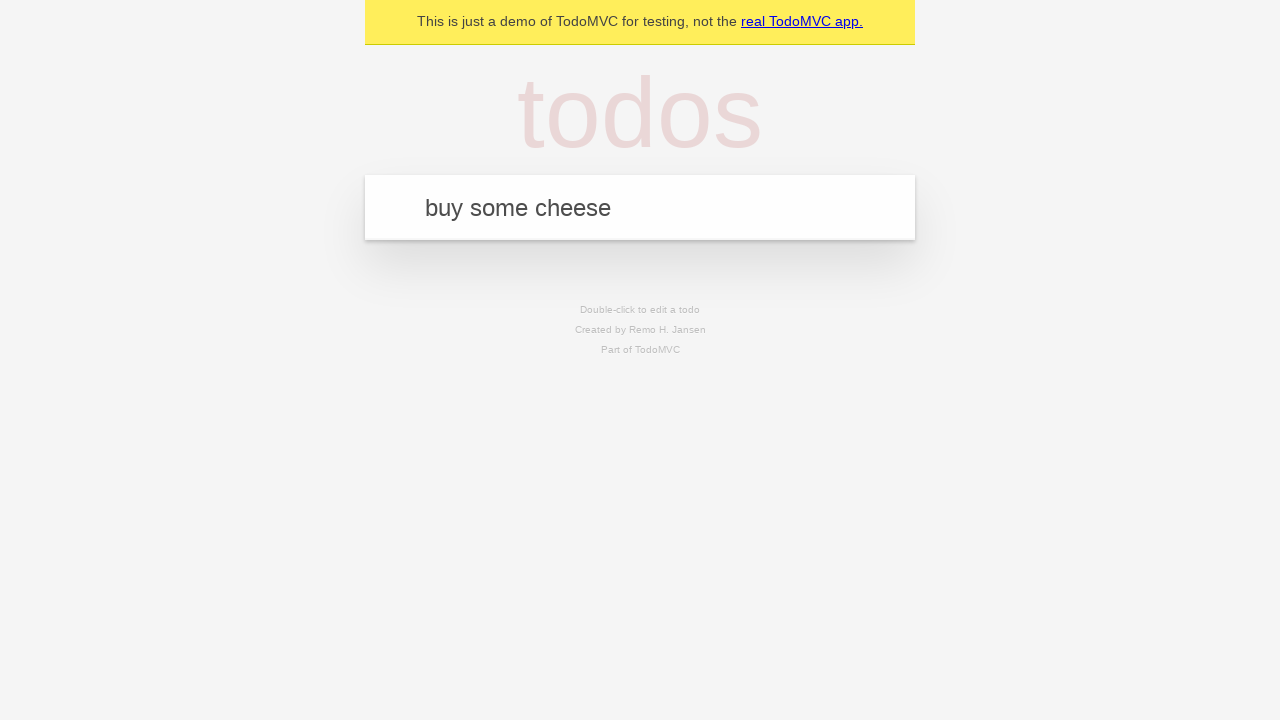

Pressed Enter to create todo 'buy some cheese' on internal:attr=[placeholder="What needs to be done?"i]
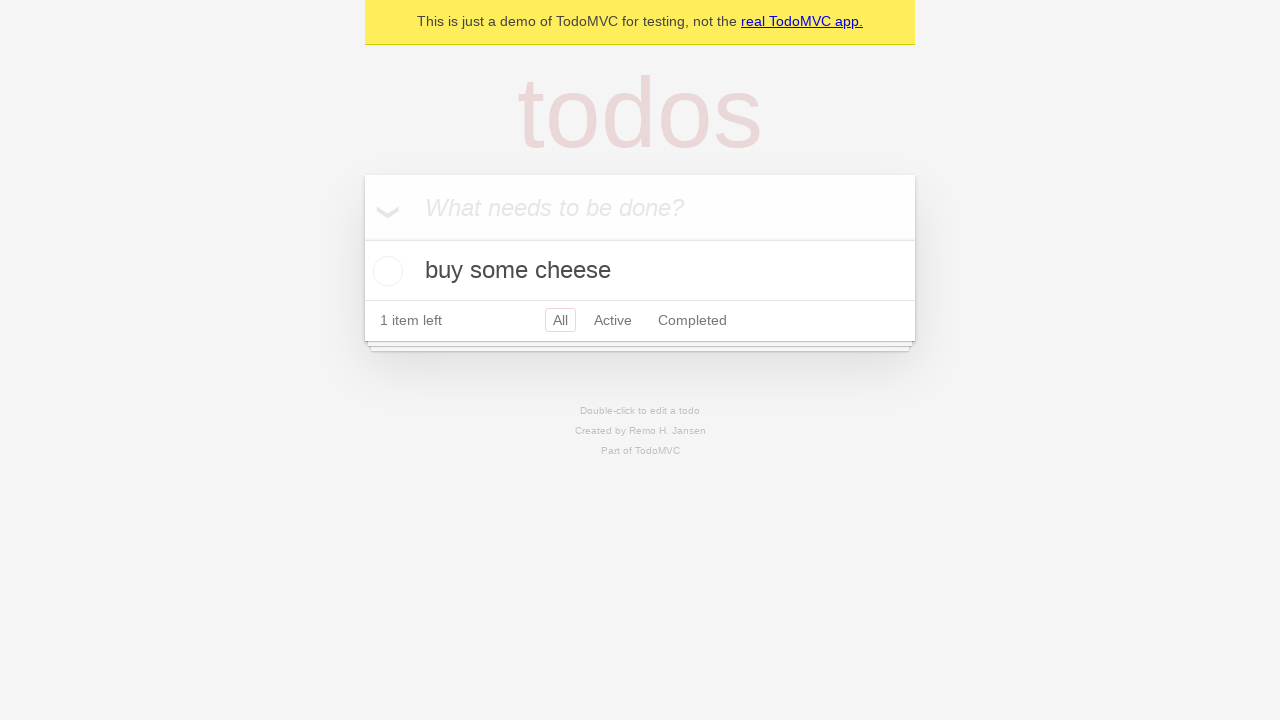

Filled new todo input with 'feed the cat' on internal:attr=[placeholder="What needs to be done?"i]
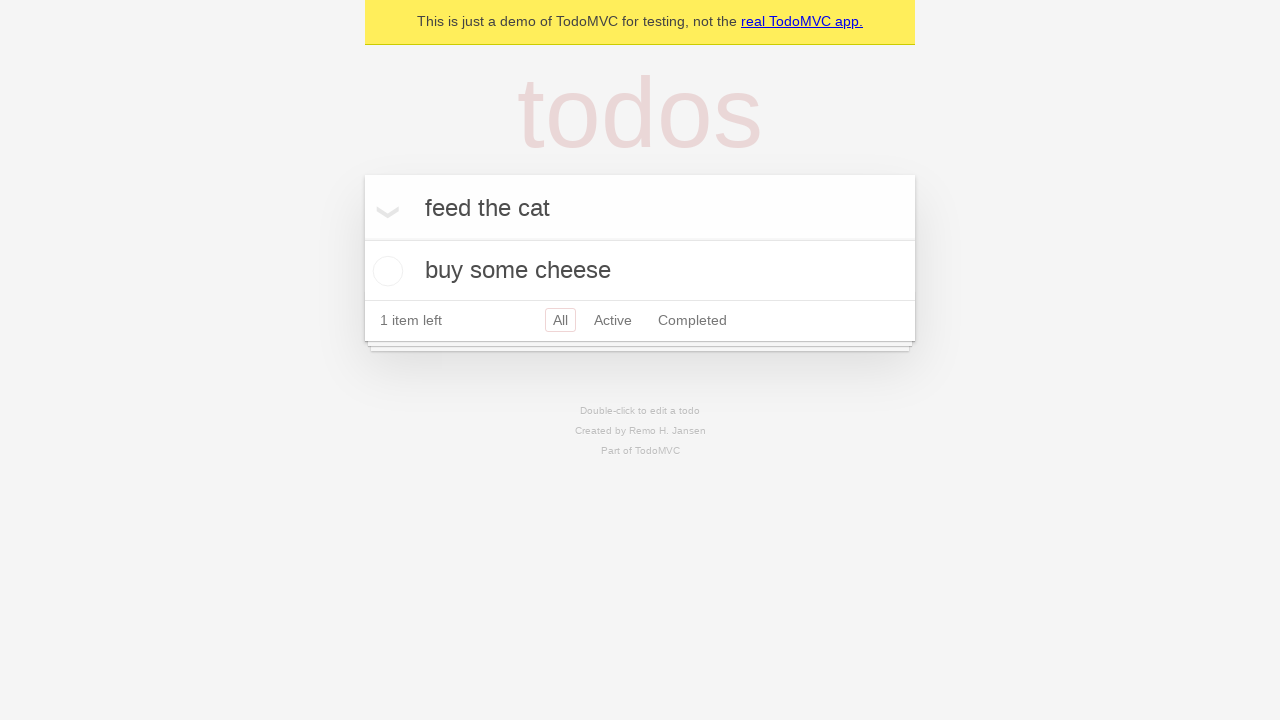

Pressed Enter to create todo 'feed the cat' on internal:attr=[placeholder="What needs to be done?"i]
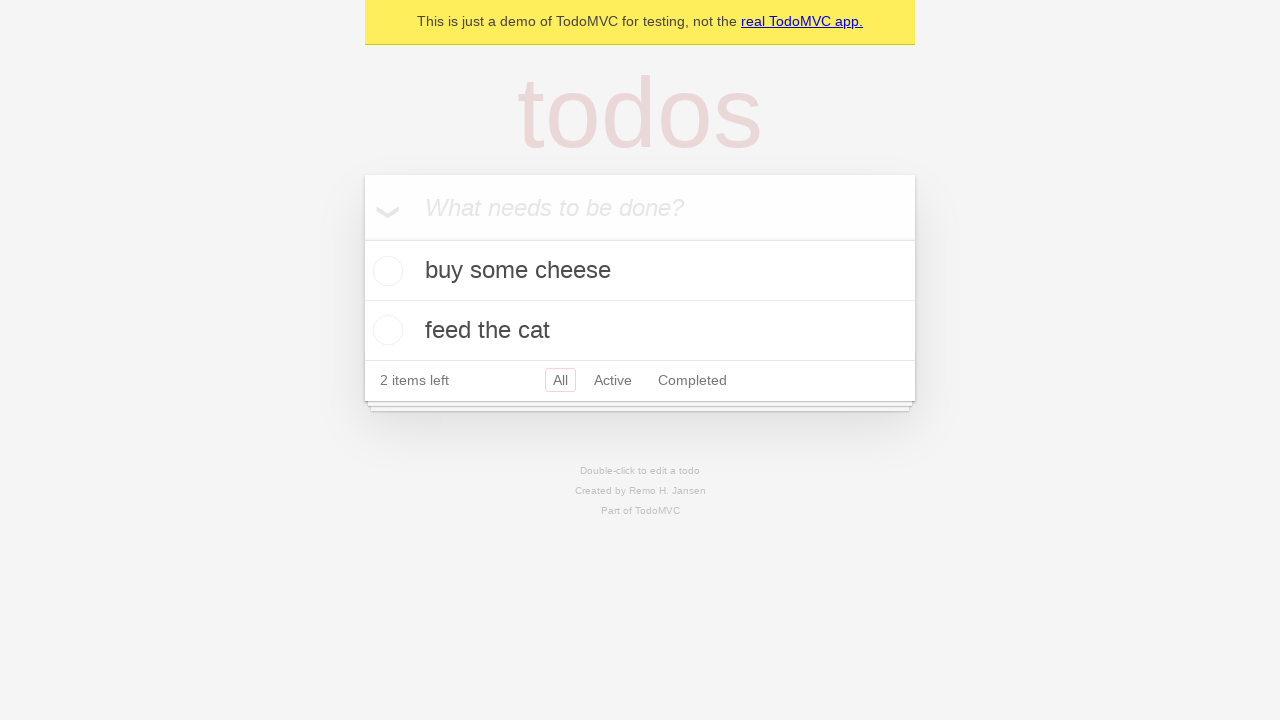

Filled new todo input with 'book a doctors appointment' on internal:attr=[placeholder="What needs to be done?"i]
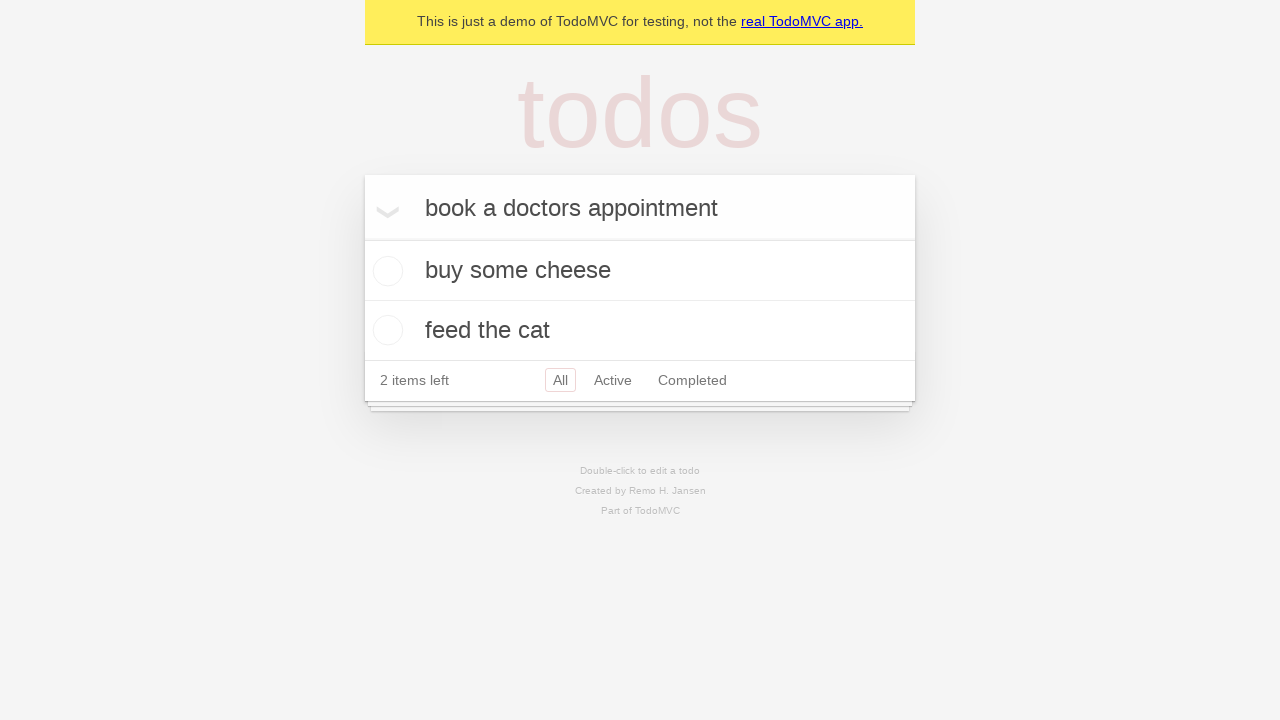

Pressed Enter to create todo 'book a doctors appointment' on internal:attr=[placeholder="What needs to be done?"i]
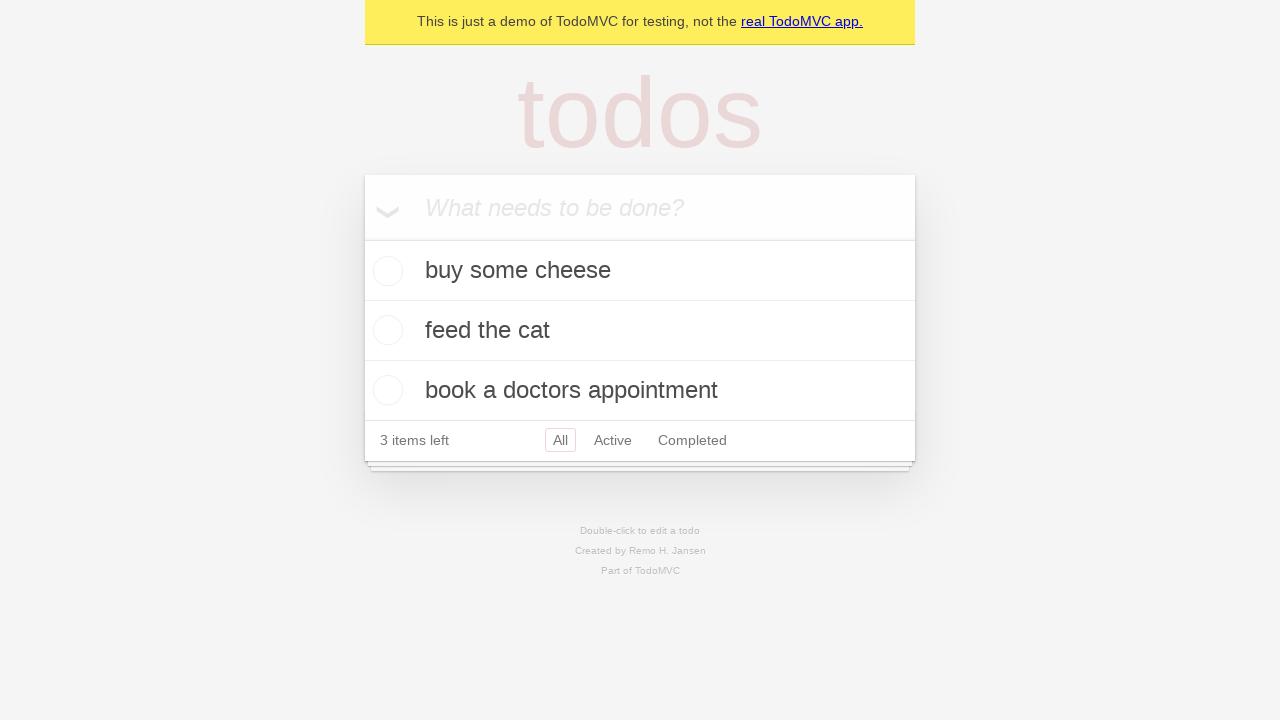

Verified all 3 todos were created in localStorage
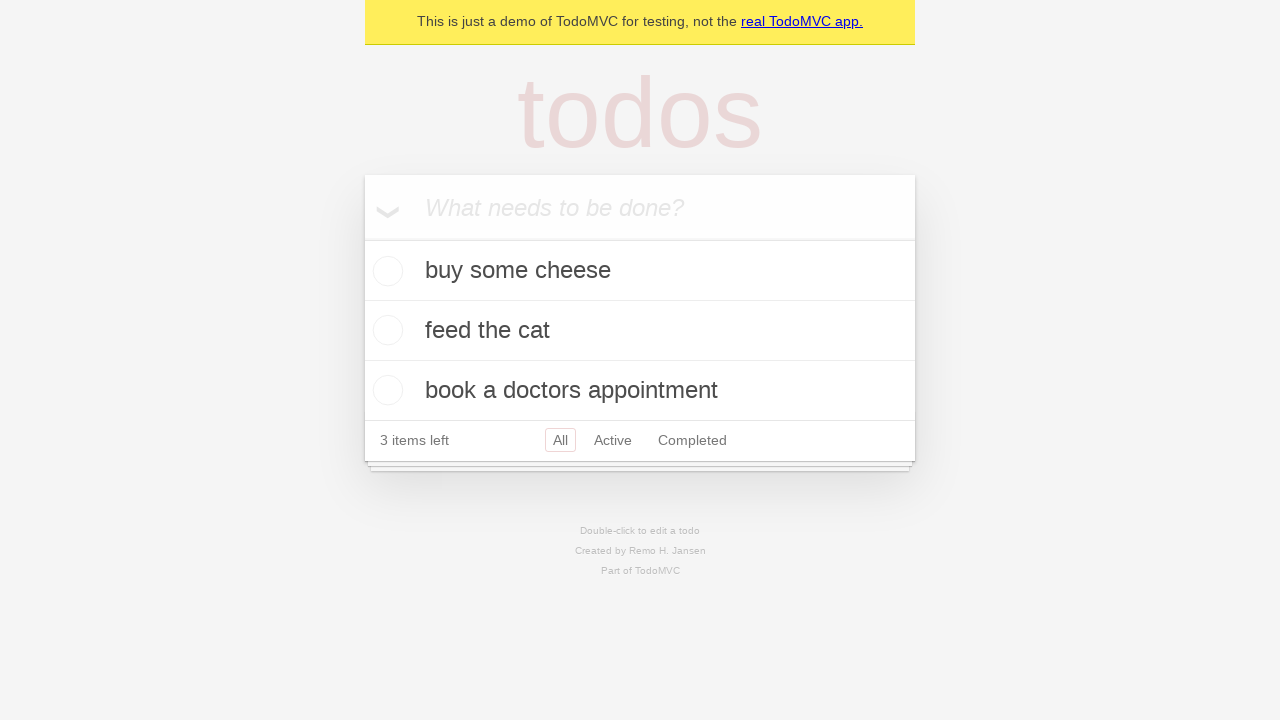

Double-clicked second todo to enter edit mode at (640, 331) on internal:testid=[data-testid="todo-item"s] >> nth=1
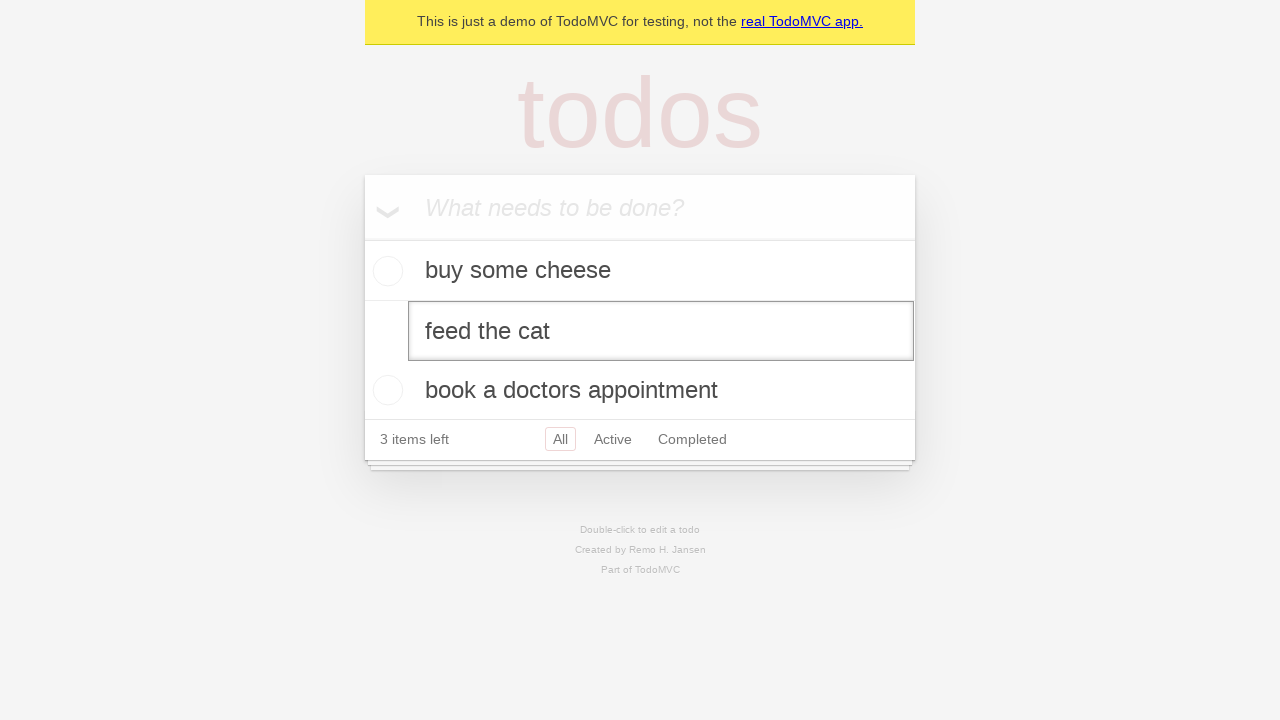

Changed todo text to 'buy some sausages' on internal:testid=[data-testid="todo-item"s] >> nth=1 >> internal:role=textbox[nam
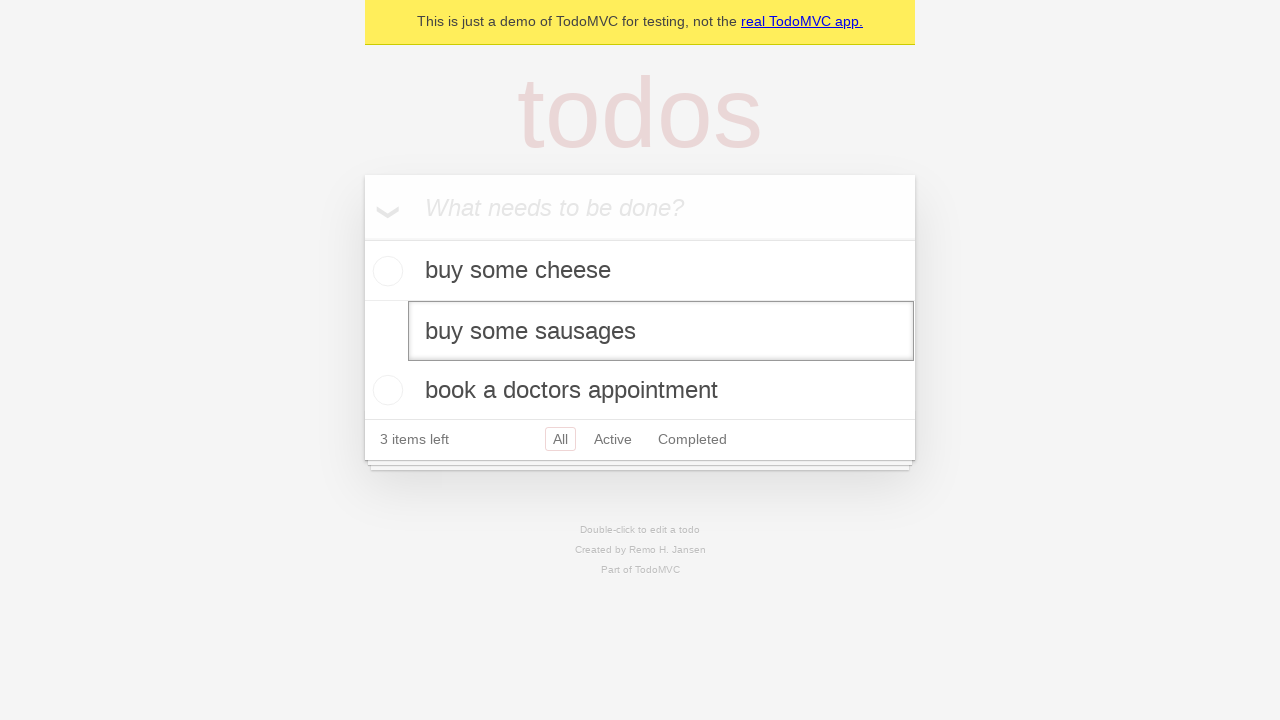

Pressed Escape to cancel edits and revert to original text on internal:testid=[data-testid="todo-item"s] >> nth=1 >> internal:role=textbox[nam
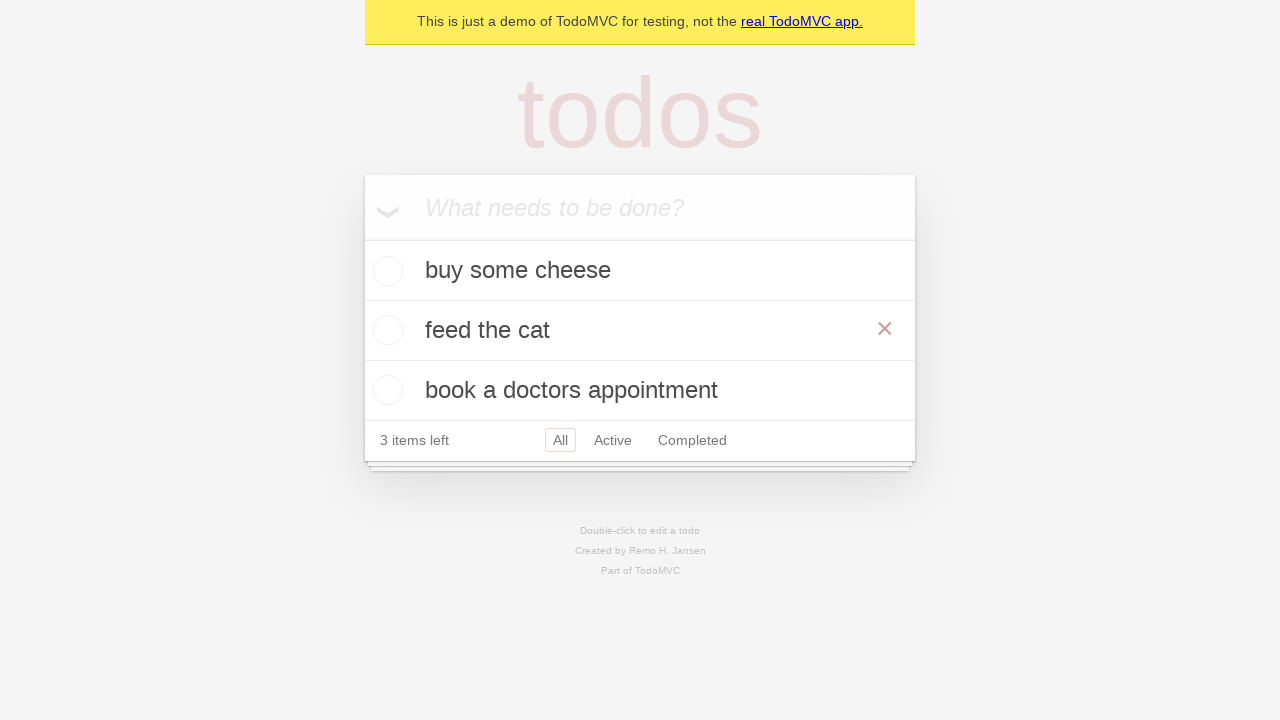

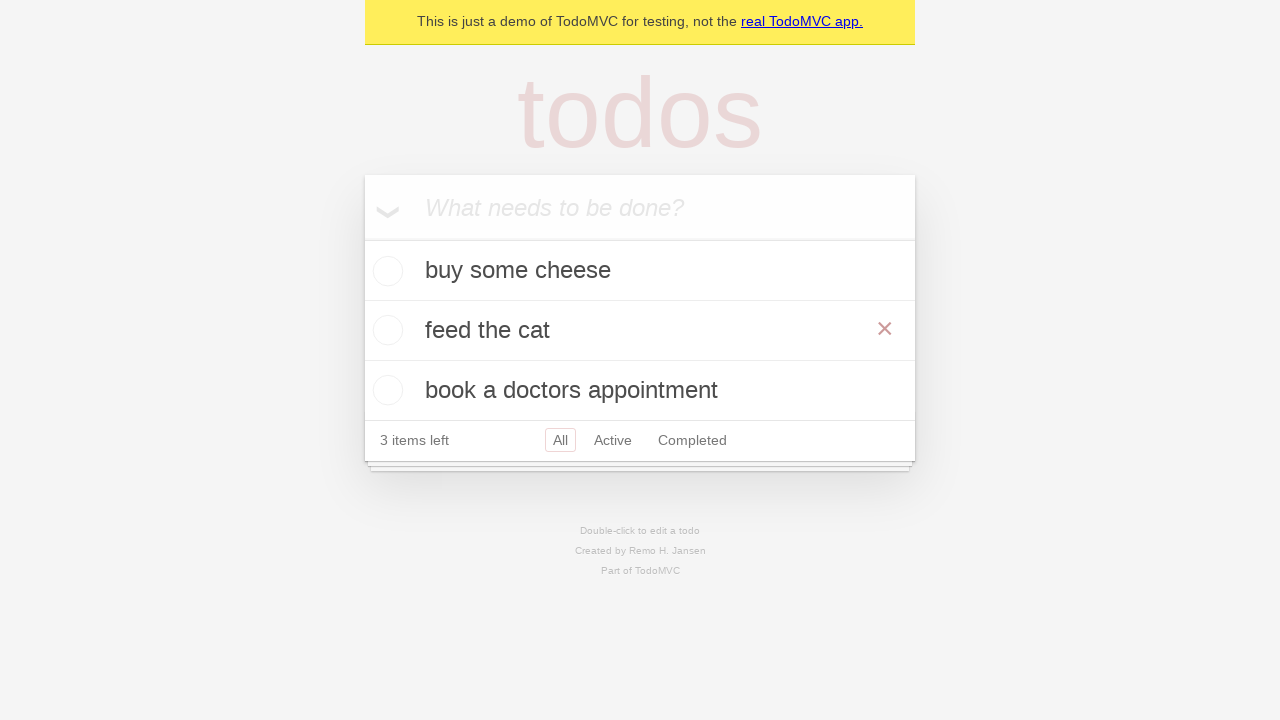